Navigates to the FantasyPros NFL quarterback rankings page and verifies that the ranking table with player rows loads successfully.

Starting URL: https://www.fantasypros.com/nfl/rankings/qb.php

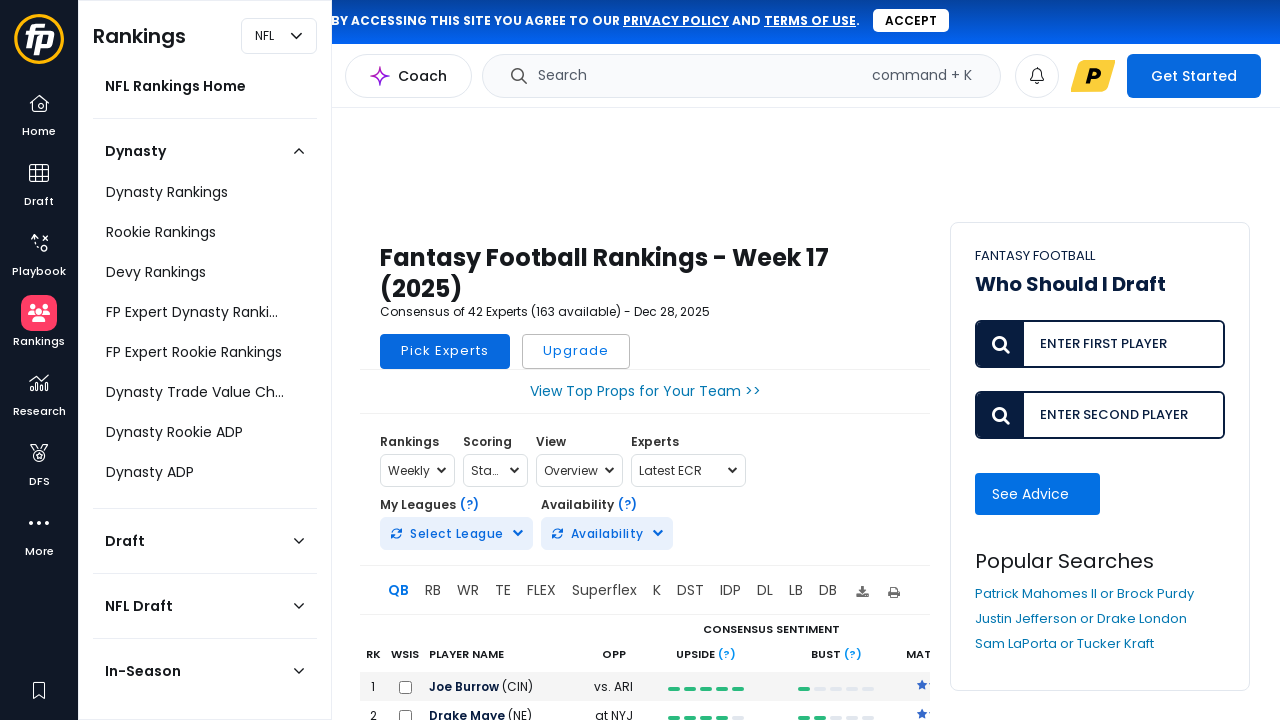

Navigated to FantasyPros NFL quarterback rankings page
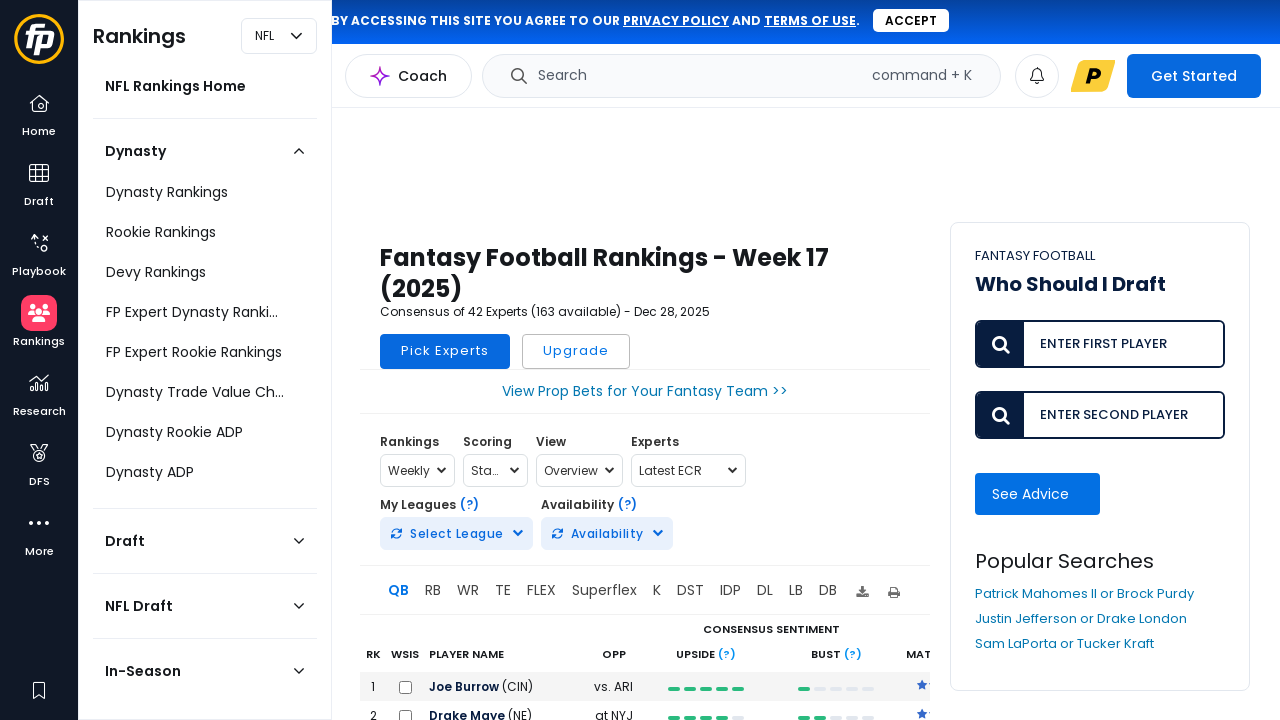

Verified page title contains 'Fantasy Football Rankings'
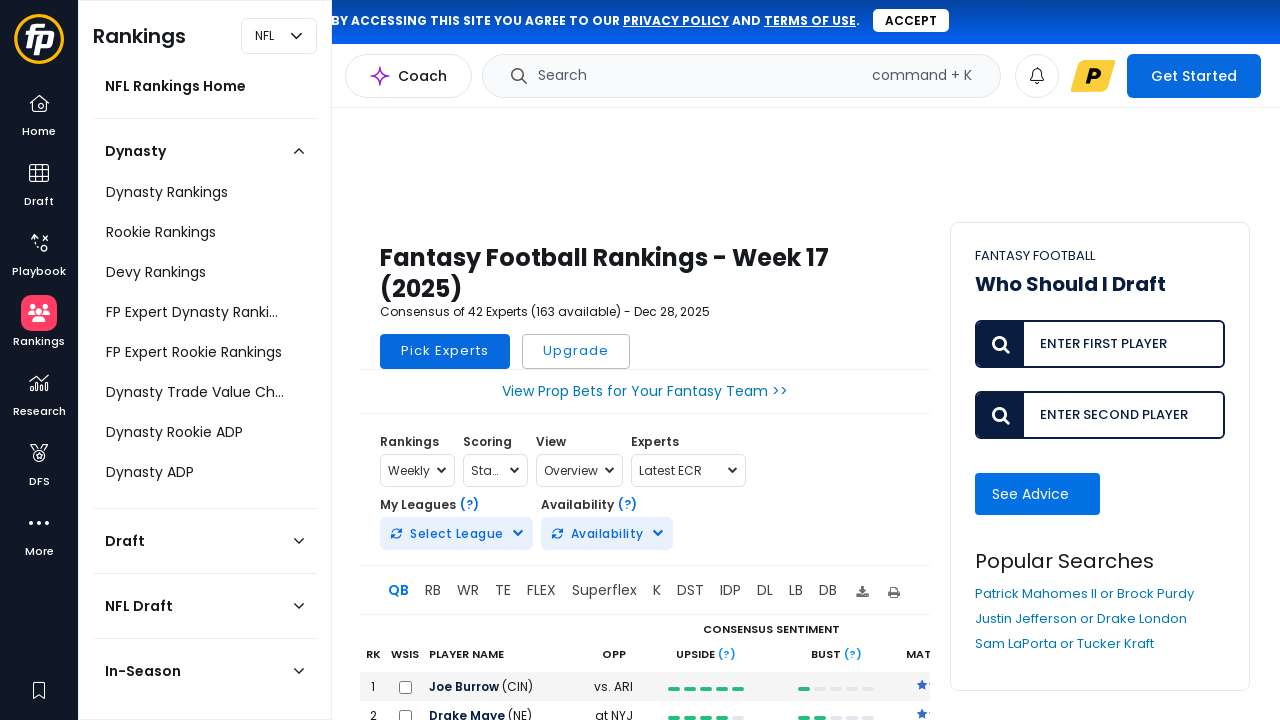

Ranking table loaded on the page
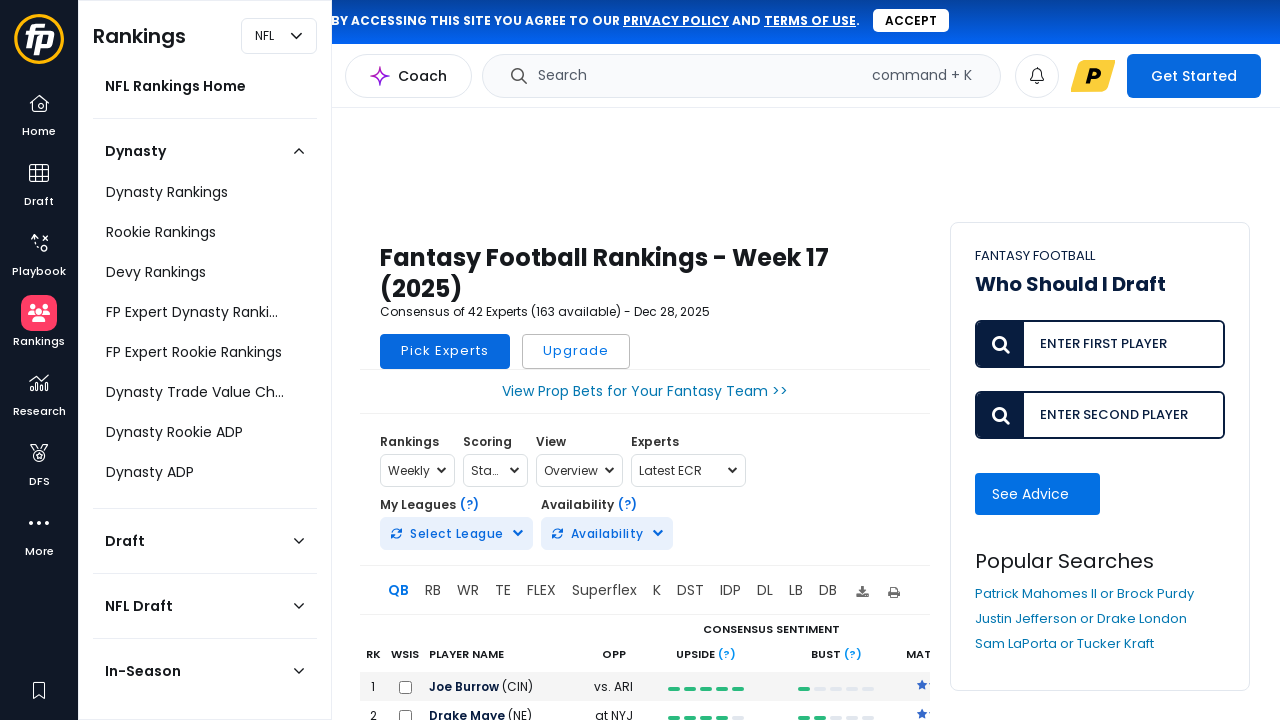

Player rows loaded within the ranking table
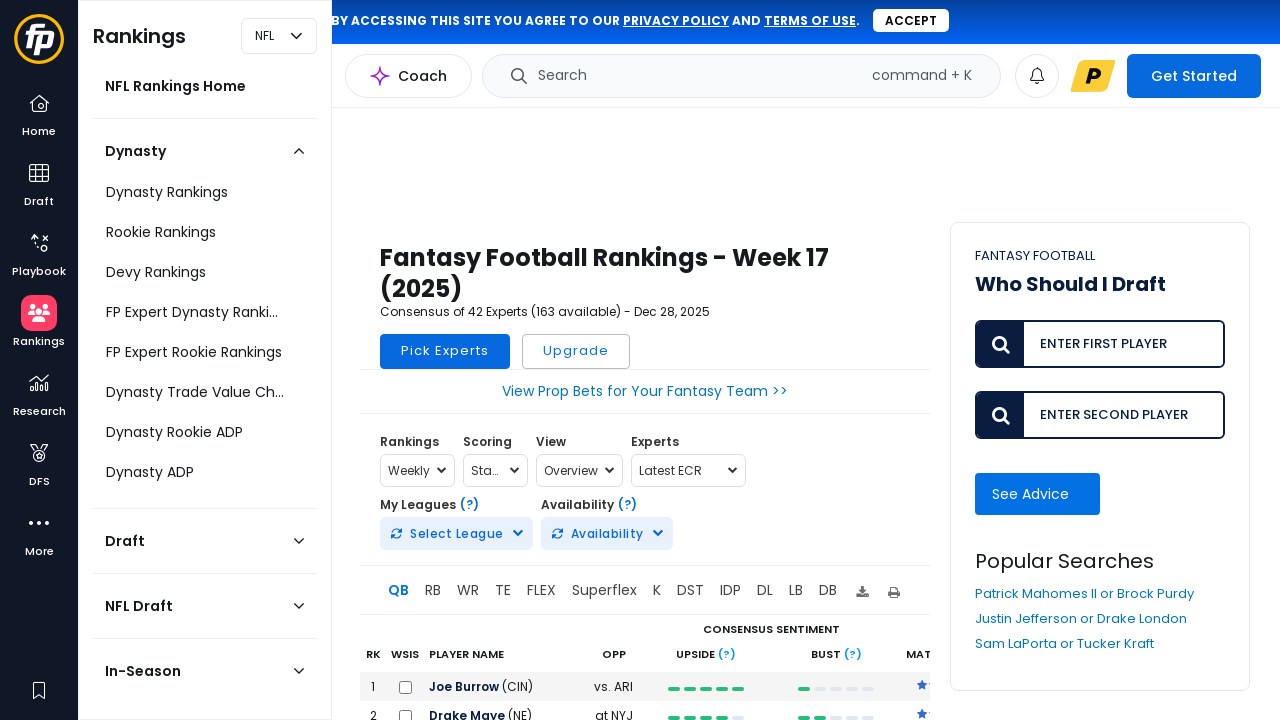

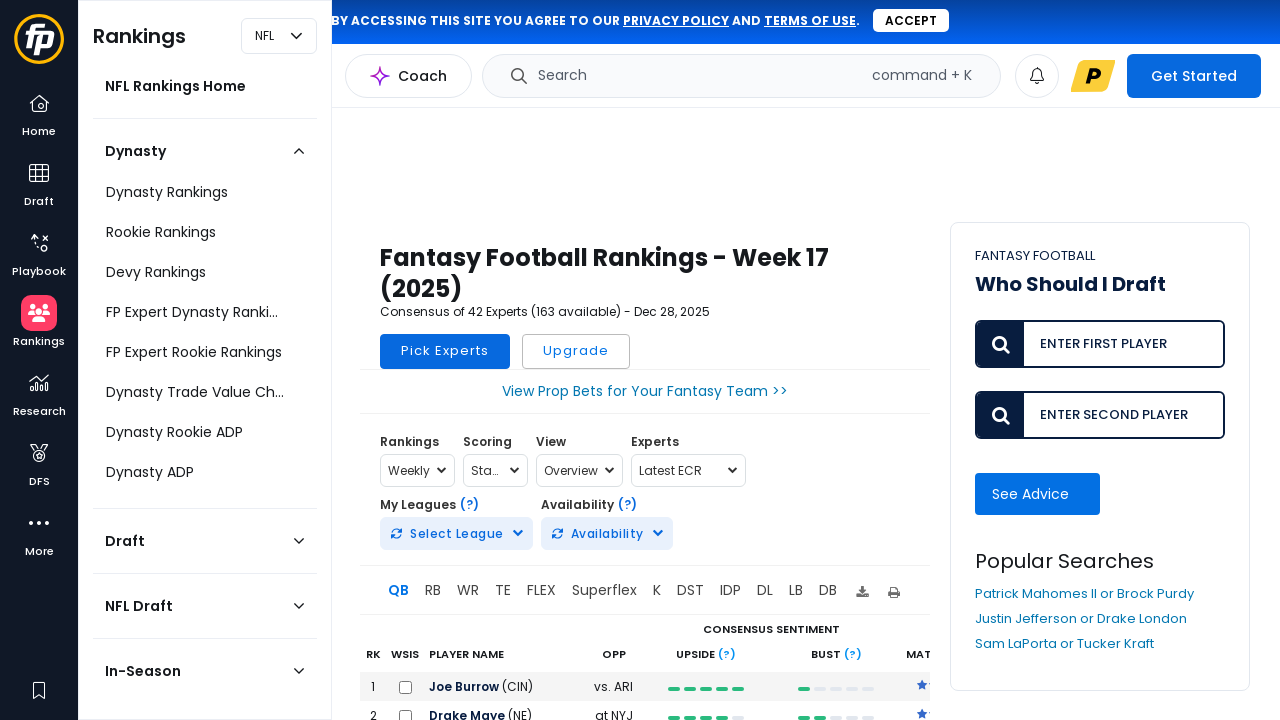